Navigates to a Ukrainian e-commerce site and clicks on the "Болгарки" (Angle grinders) category link

Starting URL: https://japan-ukraine.com/ua/

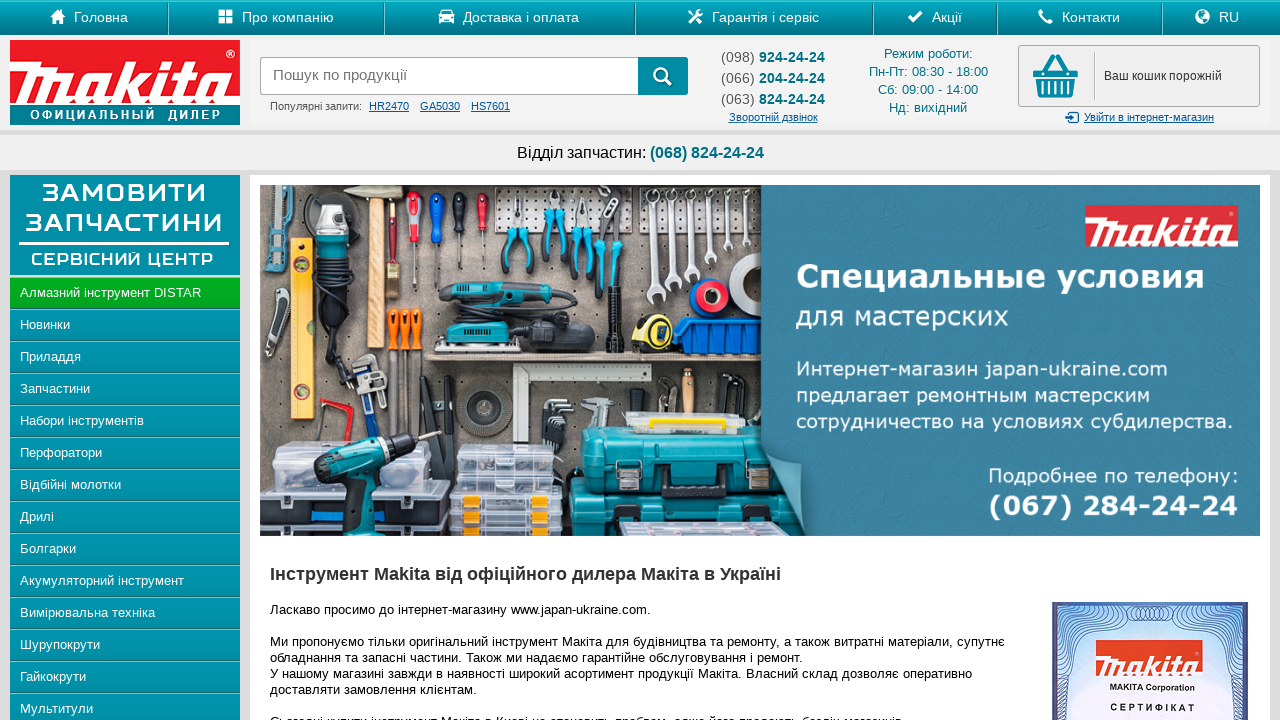

Clicked on the 'Болгарки' (Angle grinders) category link at (125, 549) on xpath=//a[text() = 'Болгарки']
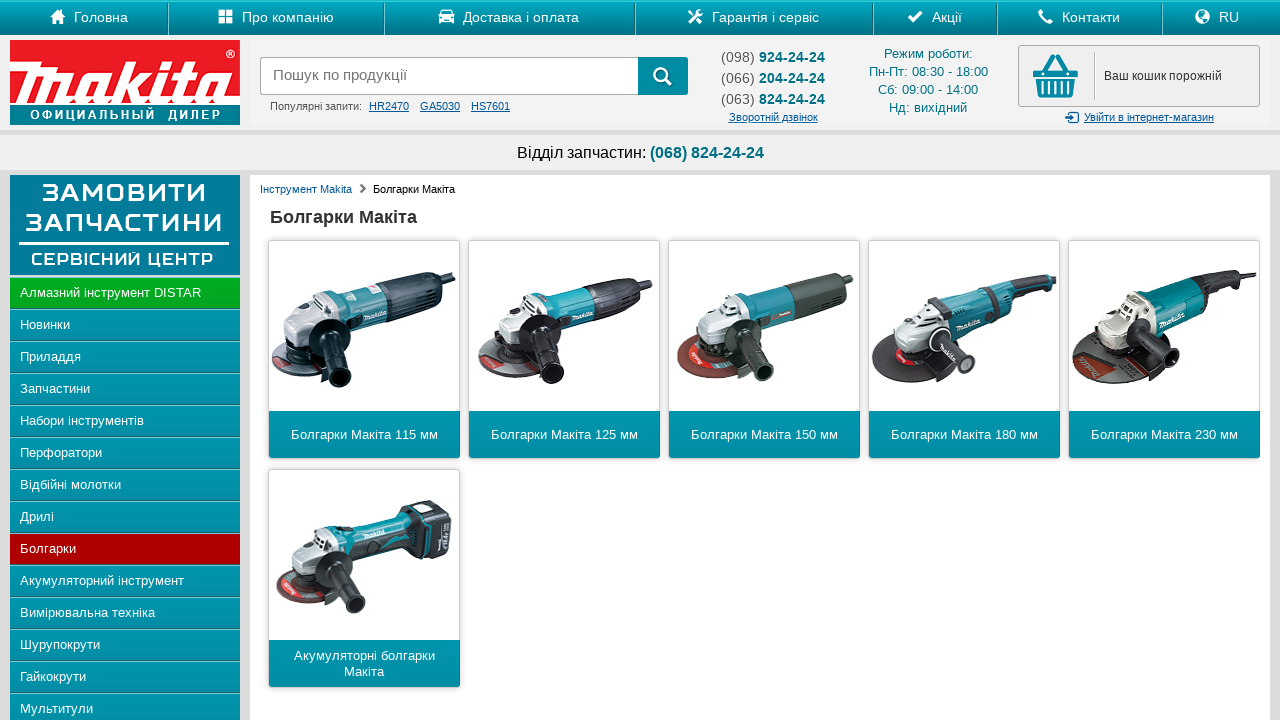

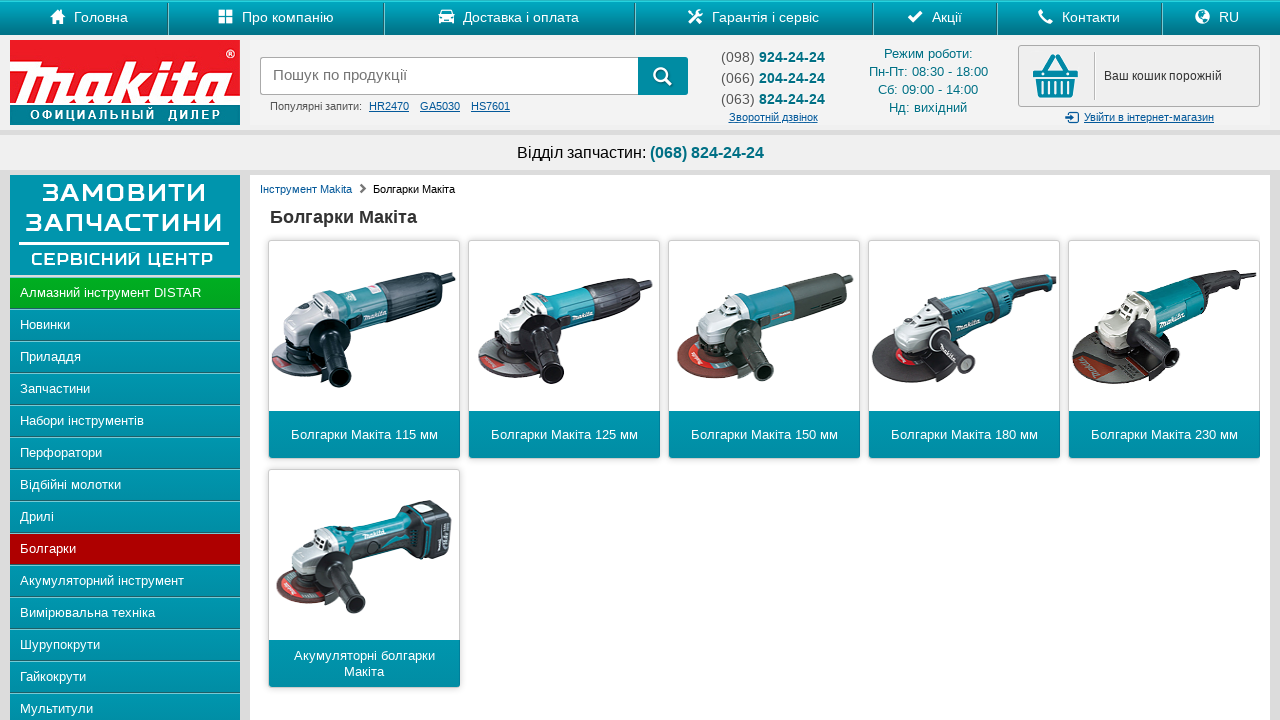